Tests sorting the Email column in ascending order by clicking the column header and verifying the email values are alphabetically sorted.

Starting URL: http://the-internet.herokuapp.com/tables

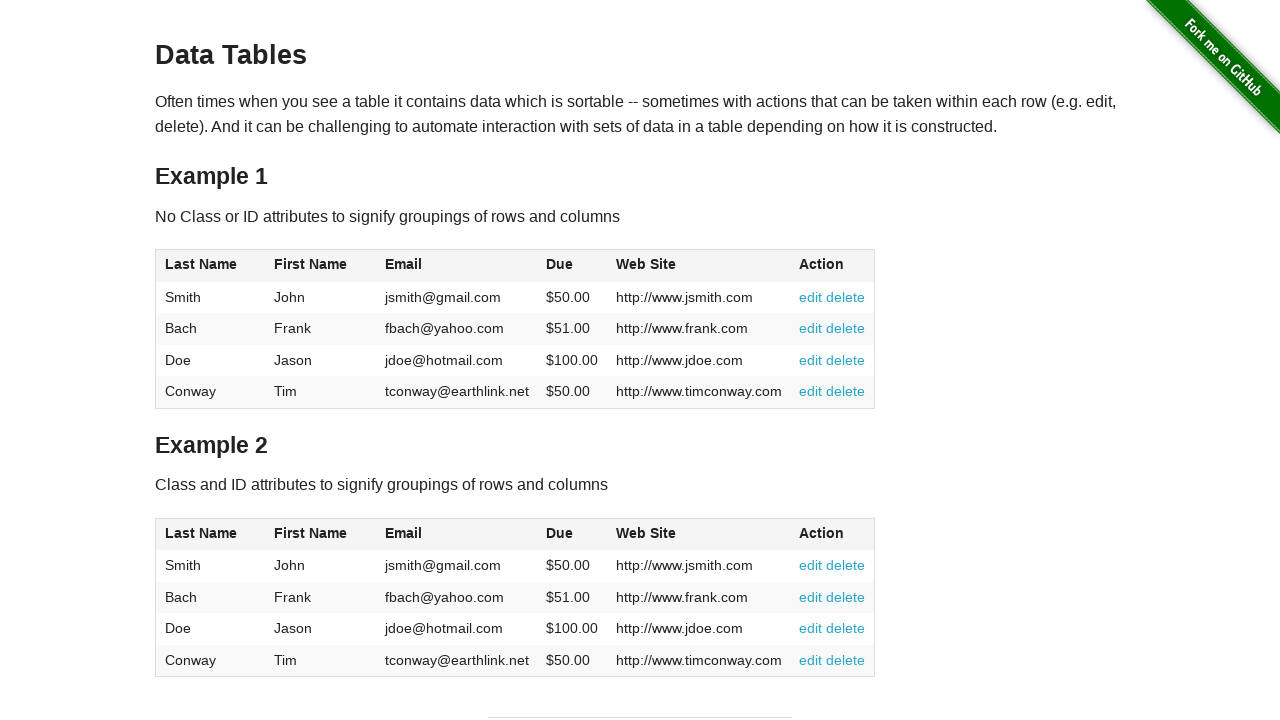

Clicked Email column header to sort in ascending order at (457, 266) on #table1 thead tr th:nth-of-type(3)
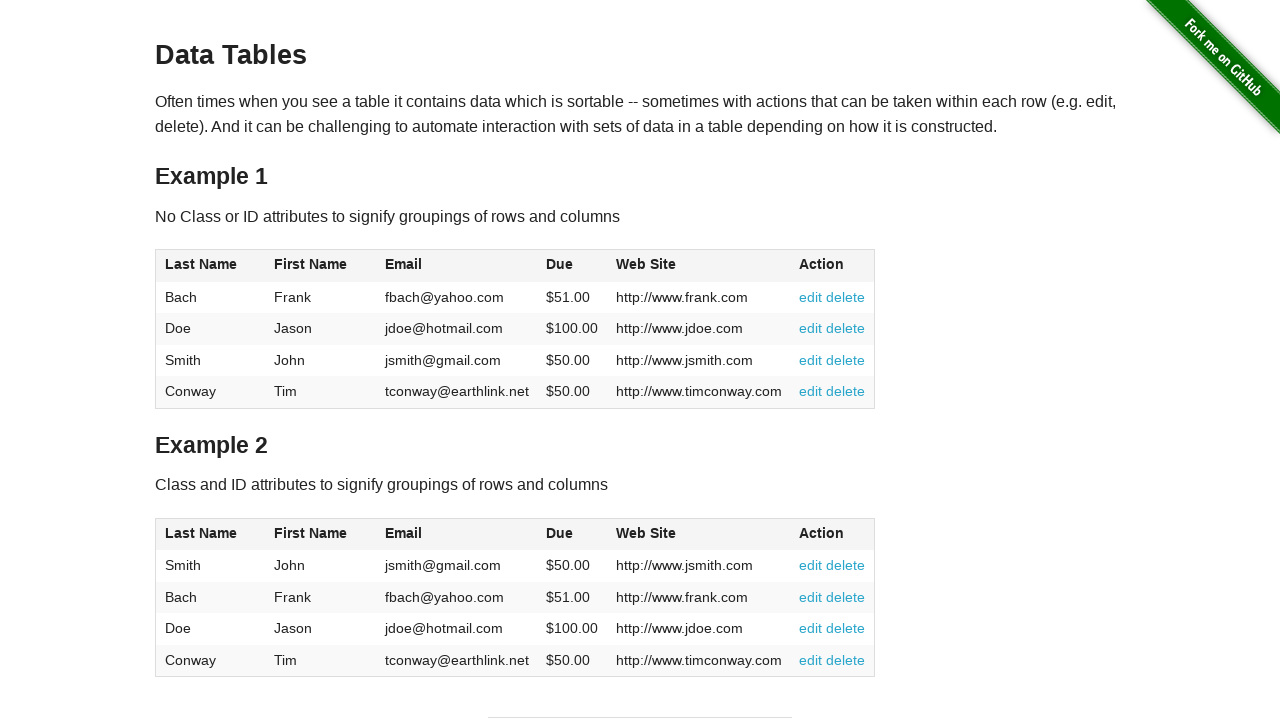

Email column loaded after sorting
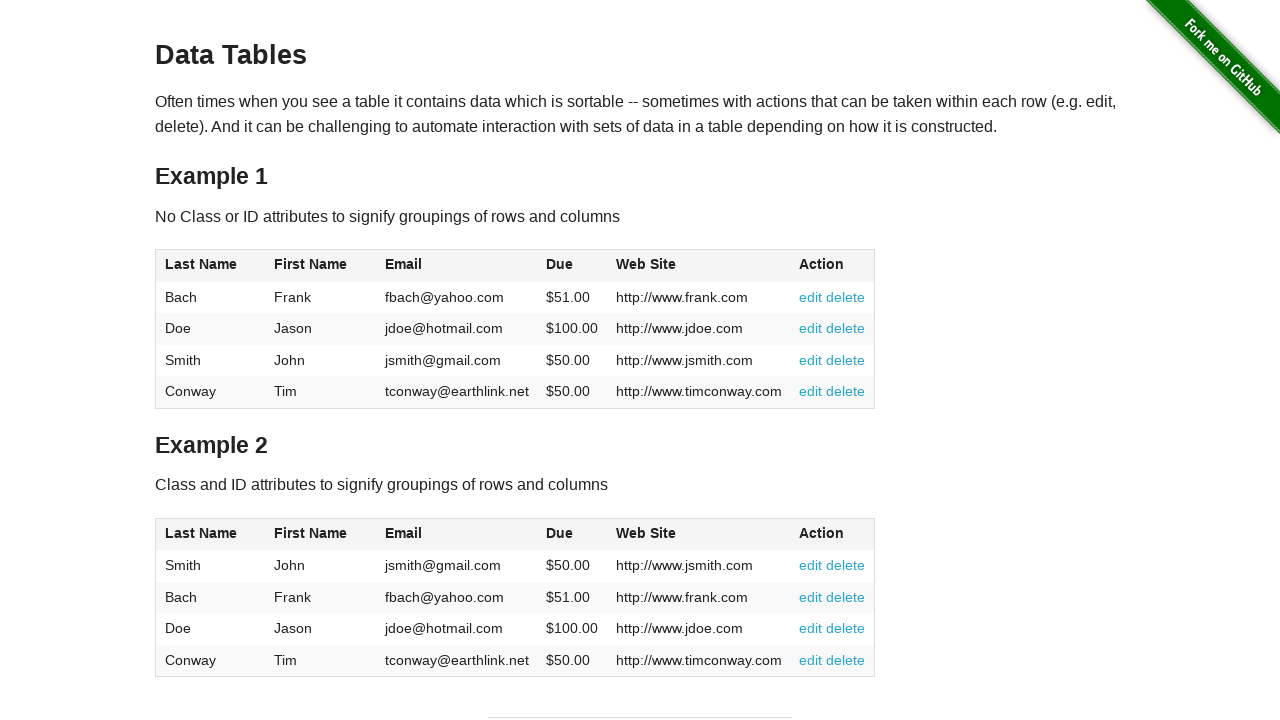

Retrieved all email elements from the table
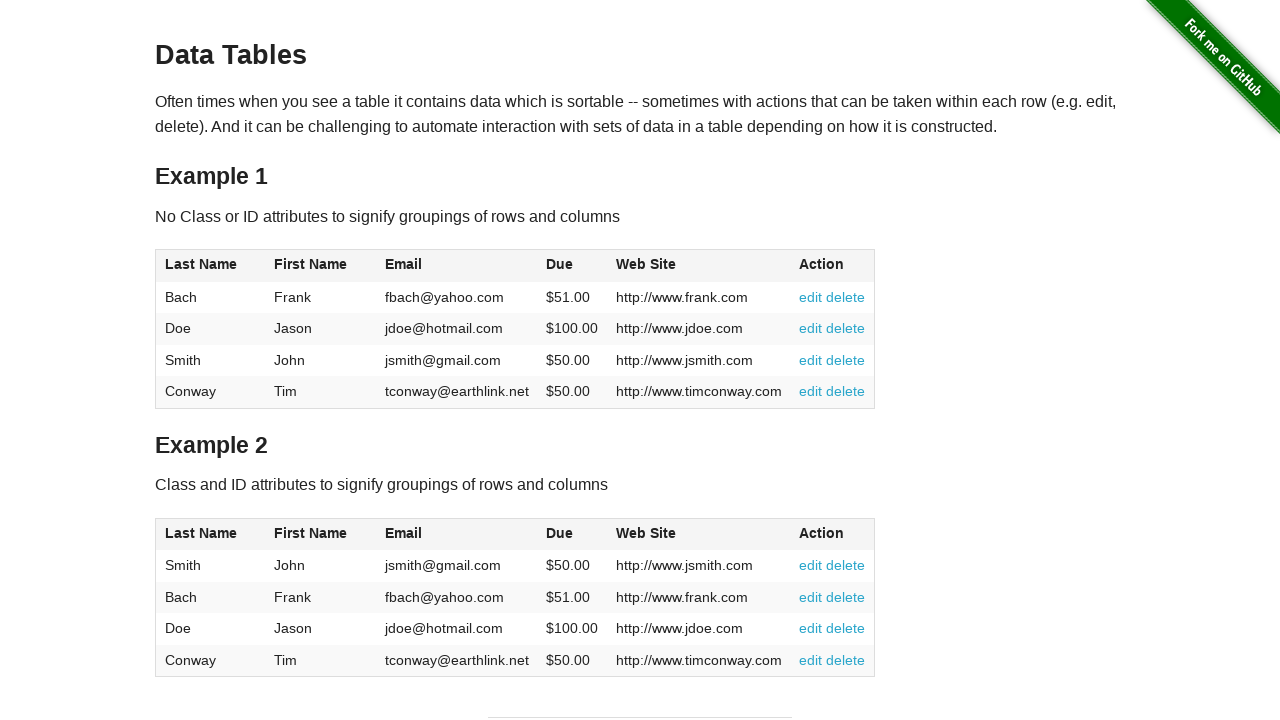

Extracted email text content from all email elements
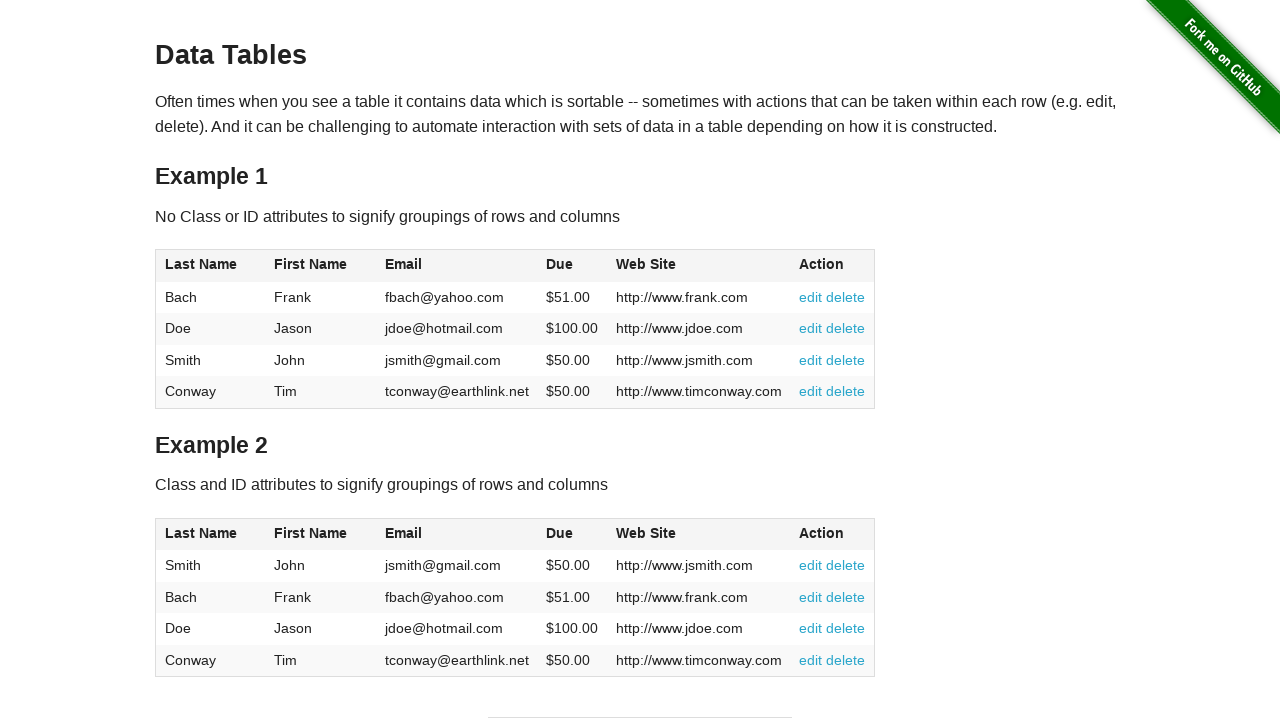

Verified that email values are sorted in ascending order
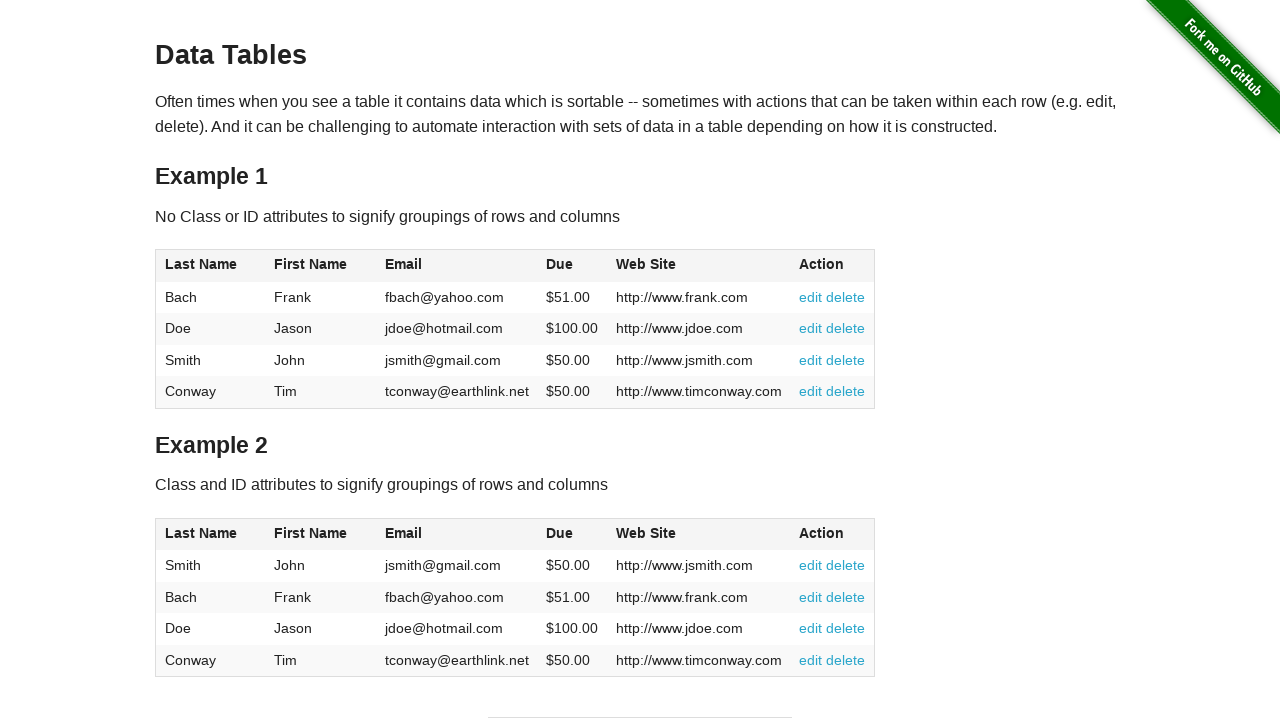

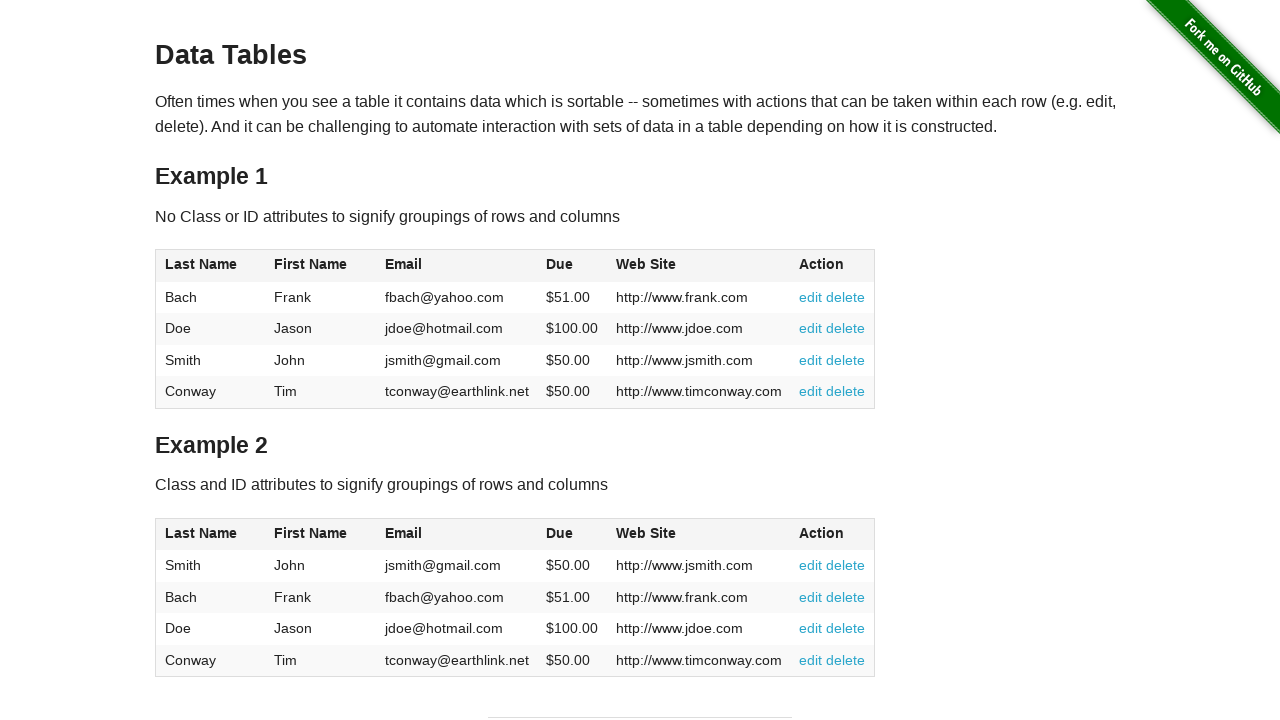